Tests a registration form by filling in first name, last name, city, phone, and country fields, then submitting and verifying the success message.

Starting URL: http://suninjuly.github.io/registration1.html

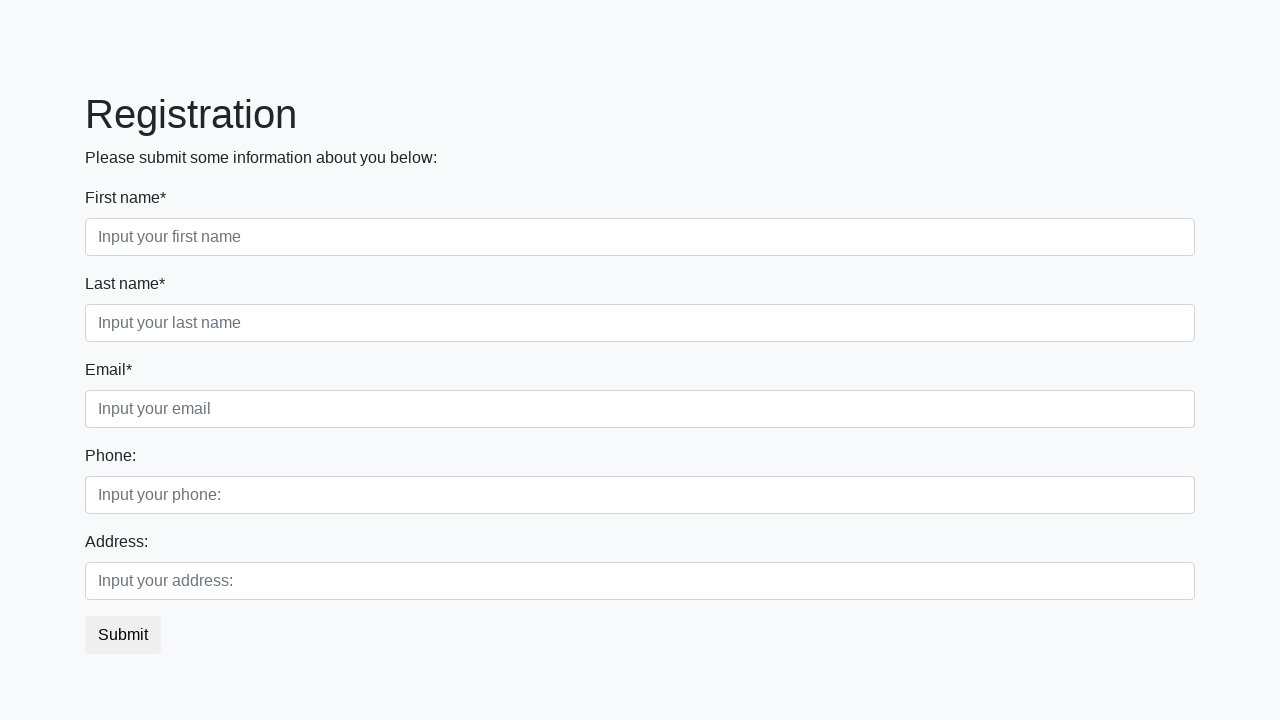

Filled first name field with 'Ivan' on div.first_block input.form-control.first
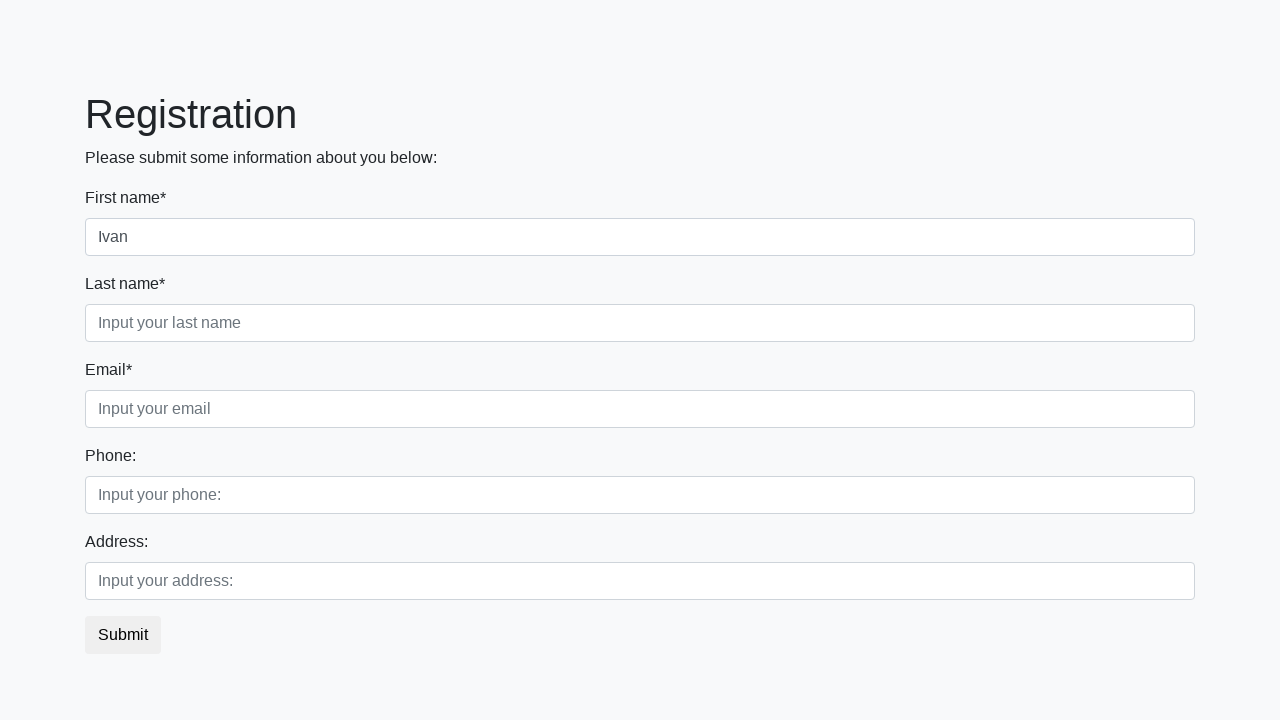

Filled last name field with 'Petrov' on div.first_block input.form-control.second
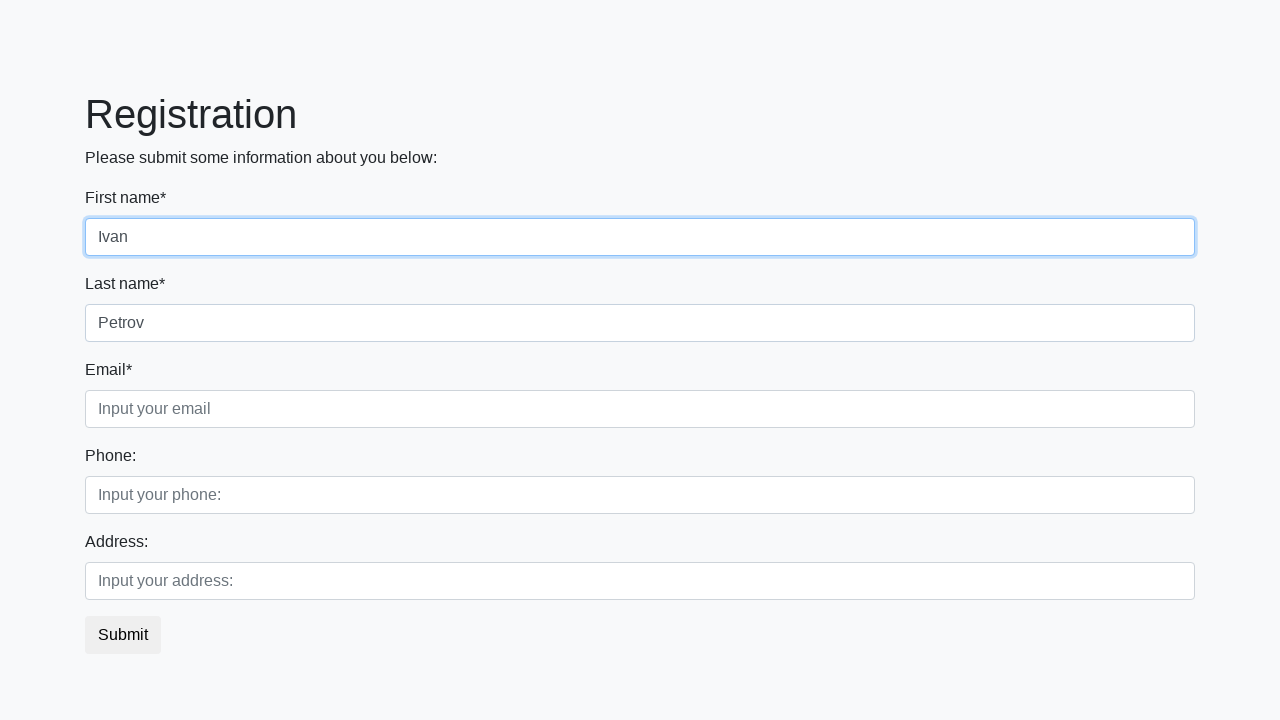

Filled city field with 'Smolensk' on input.third
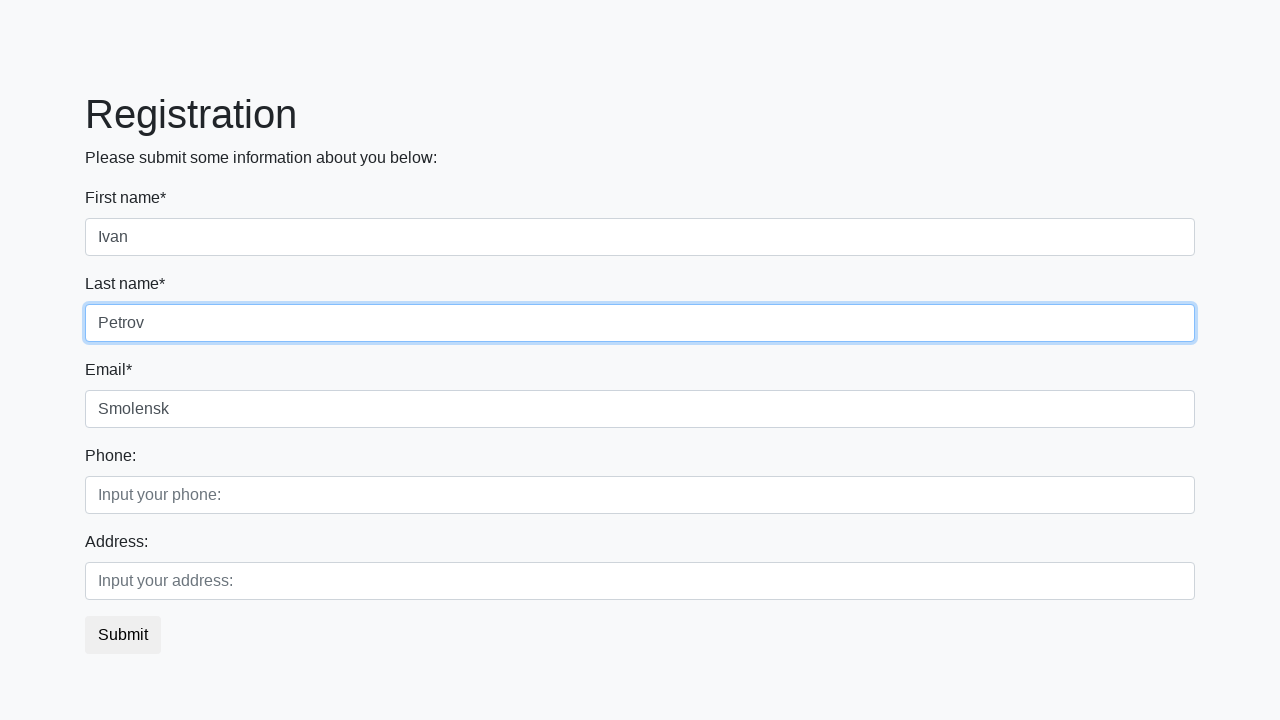

Filled phone number field with '89007000000' on div.second_block input.form-control.first
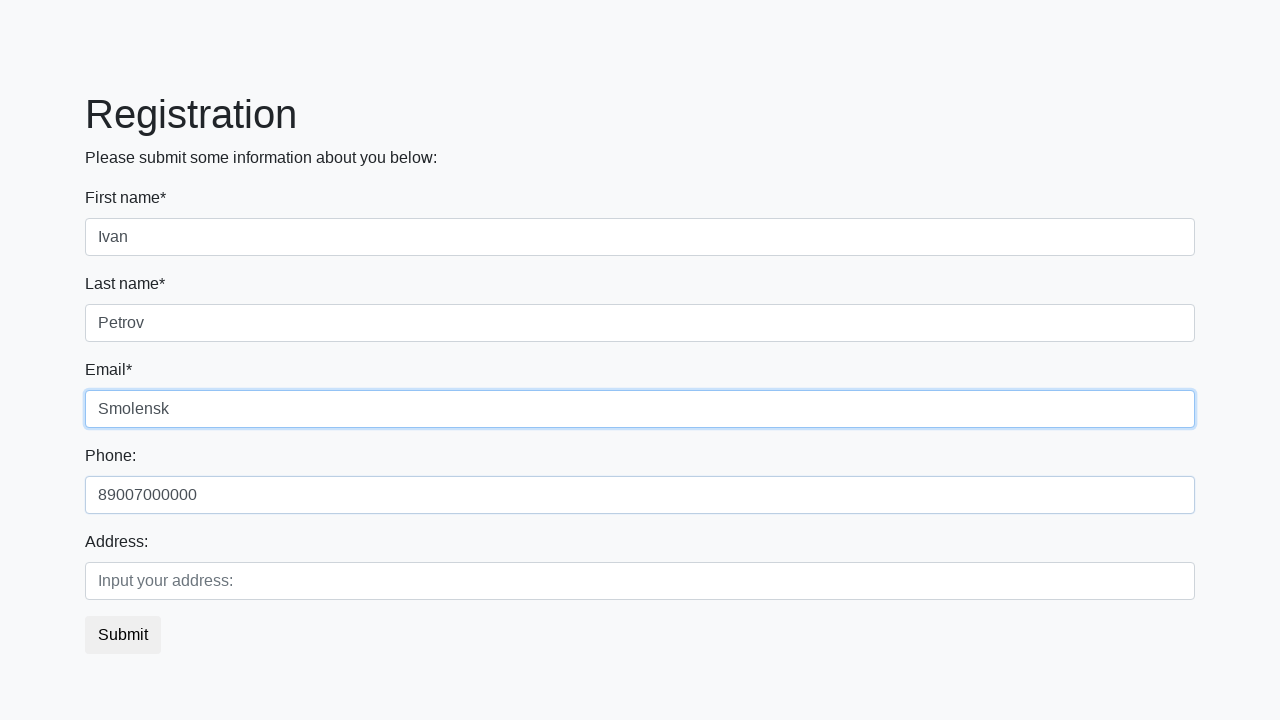

Filled country field with 'Russia' on div.second_block input.form-control.second
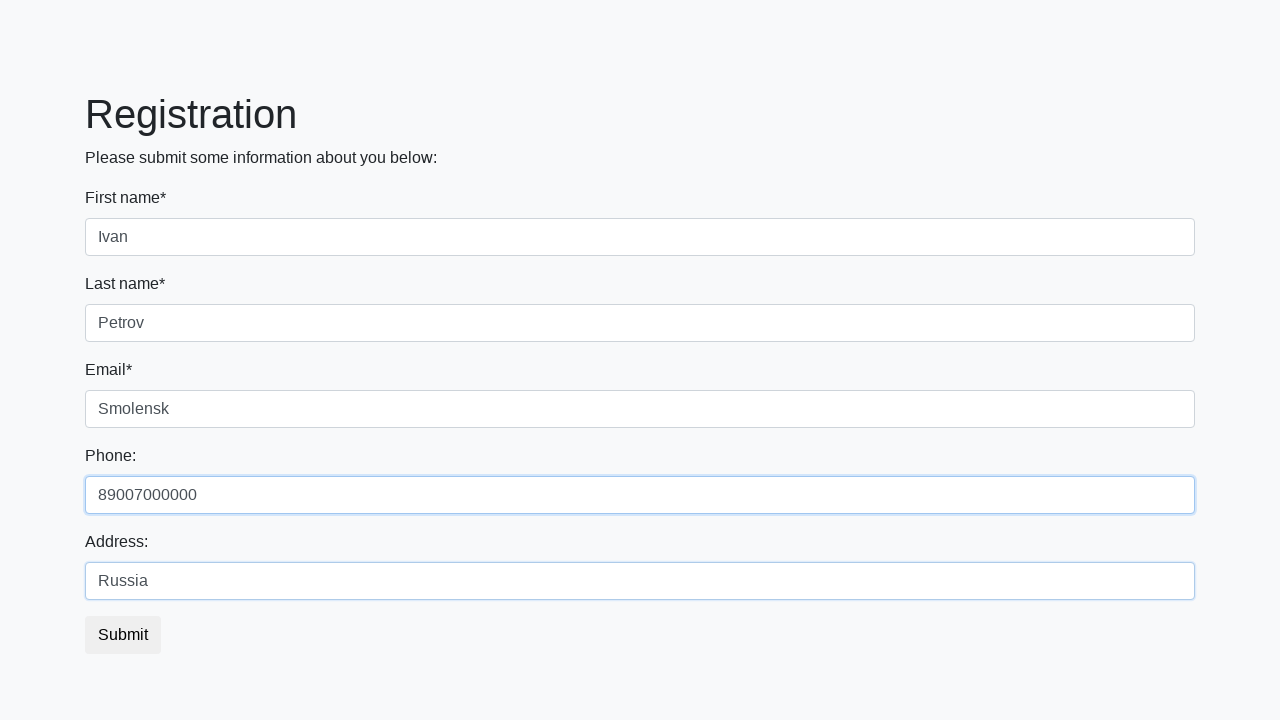

Clicked submit button to register at (123, 635) on button.btn
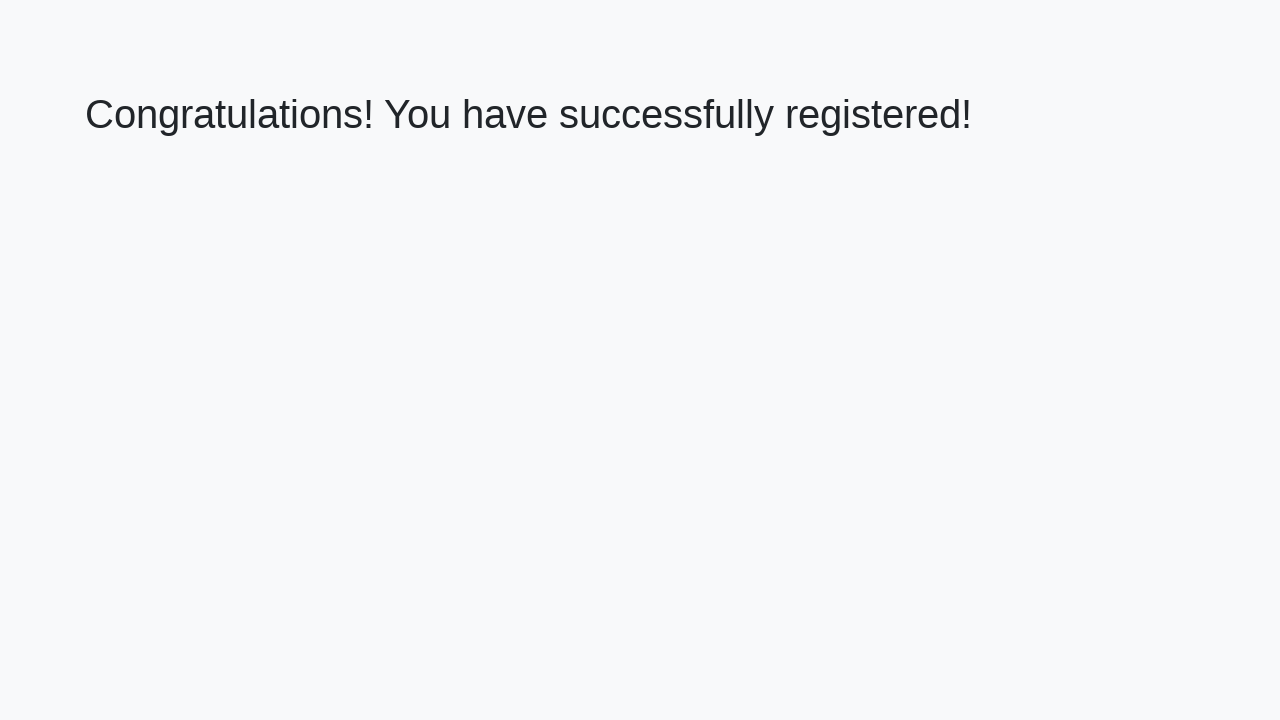

Success message heading loaded
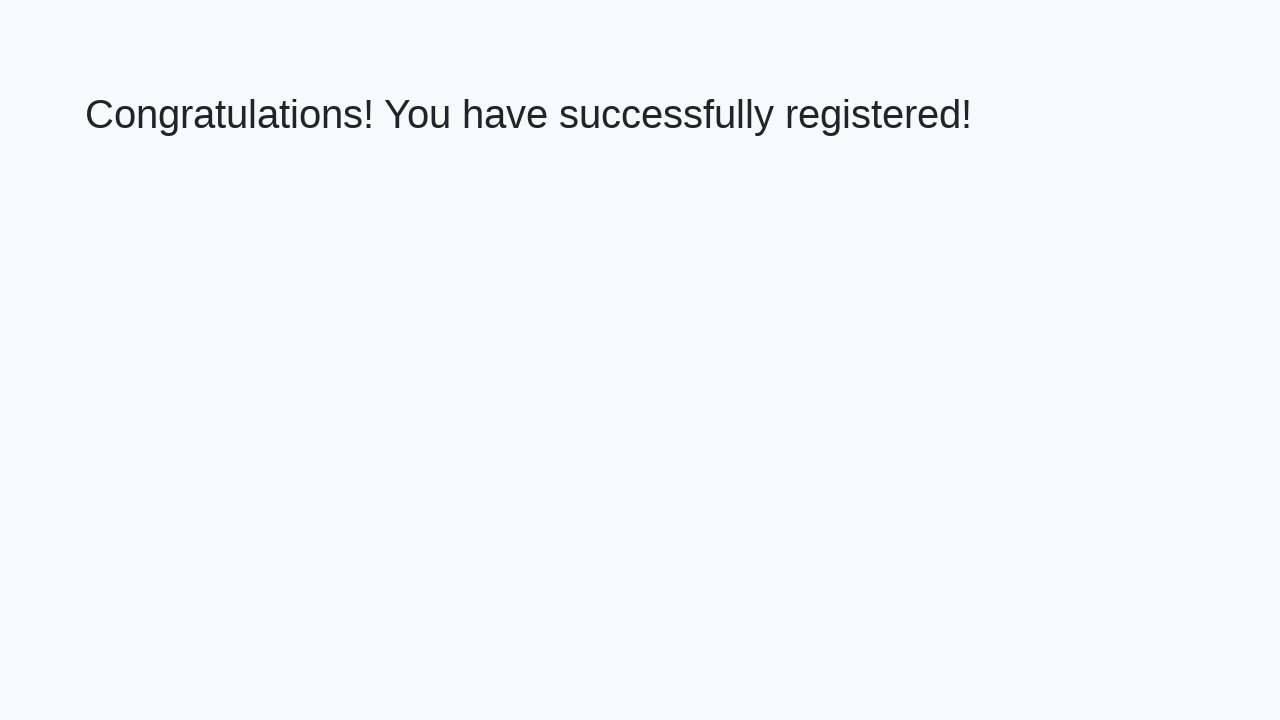

Retrieved success message text
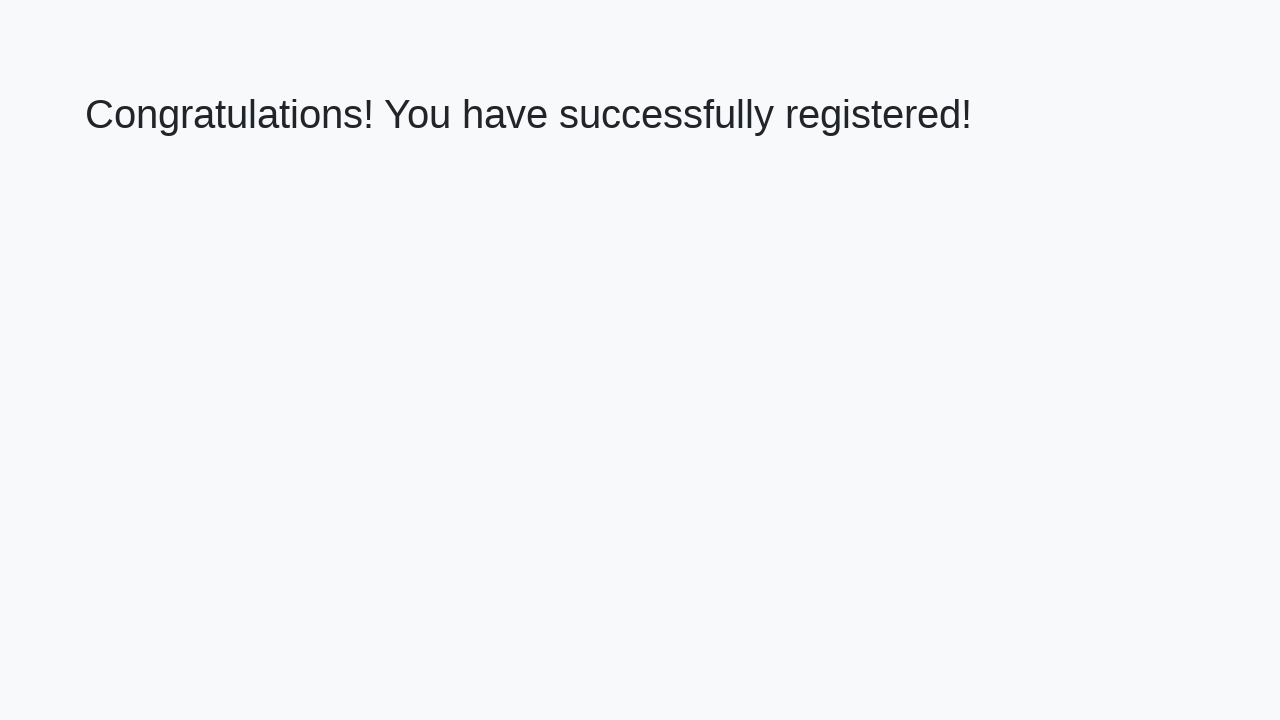

Verified success message: 'Congratulations! You have successfully registered!'
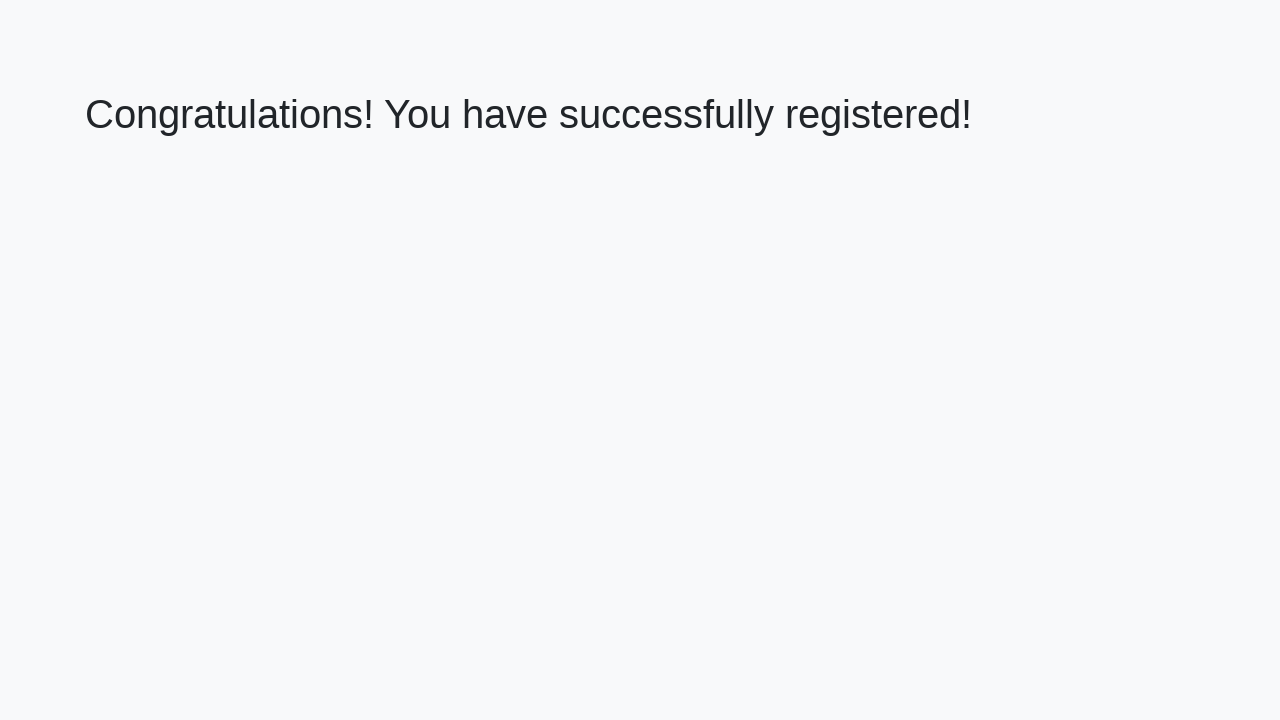

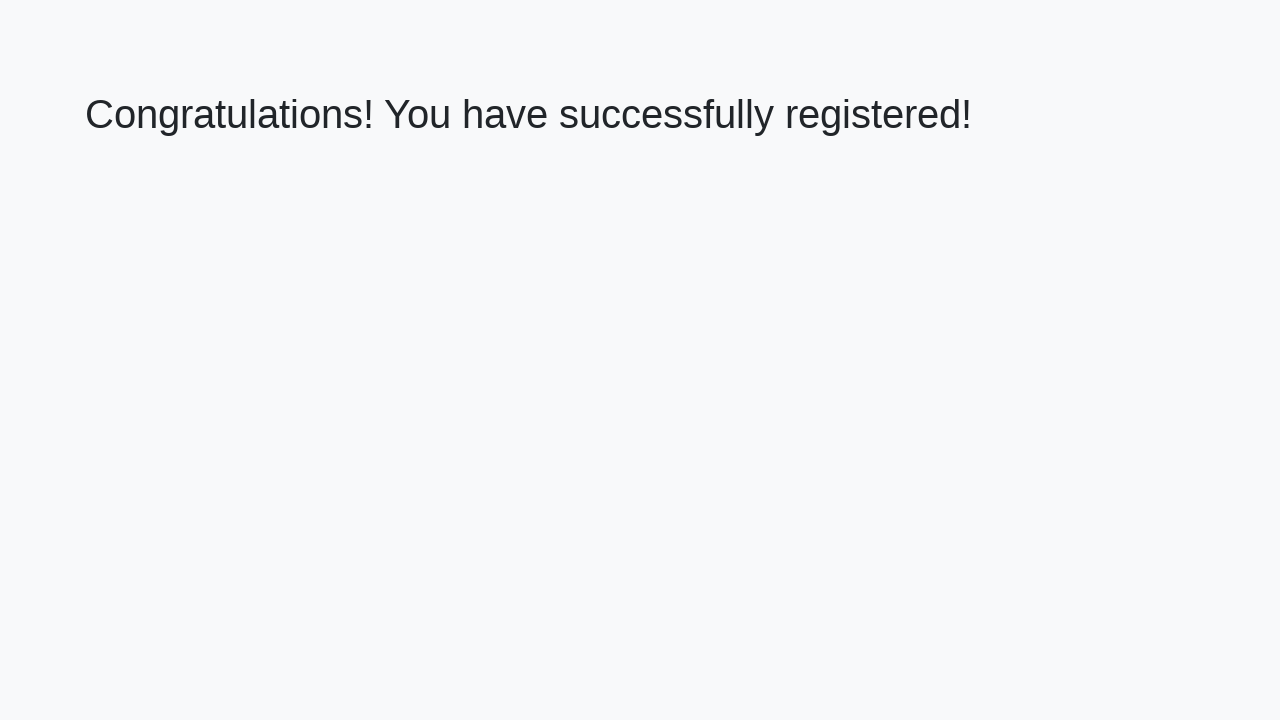